Tests that the question 'Do you like the site?' is displayed

Starting URL: https://demoqa.com/elements

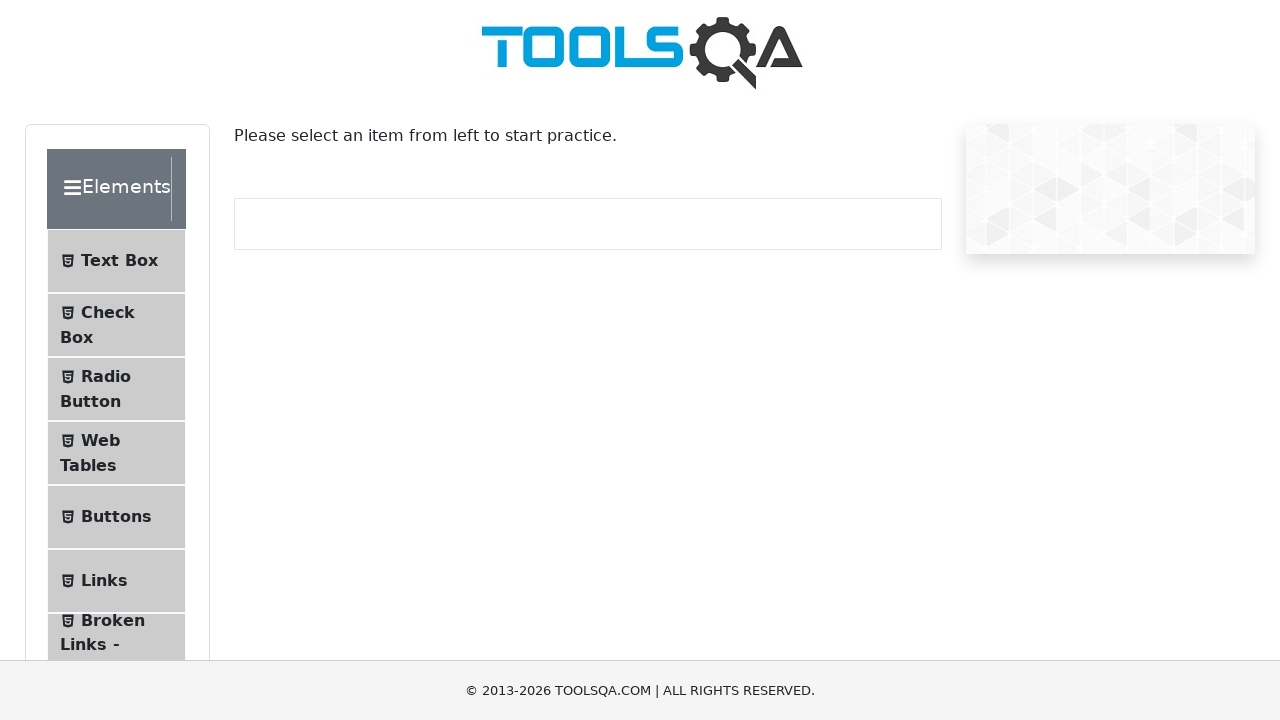

Clicked on Radio Button menu item at (116, 389) on #item-2
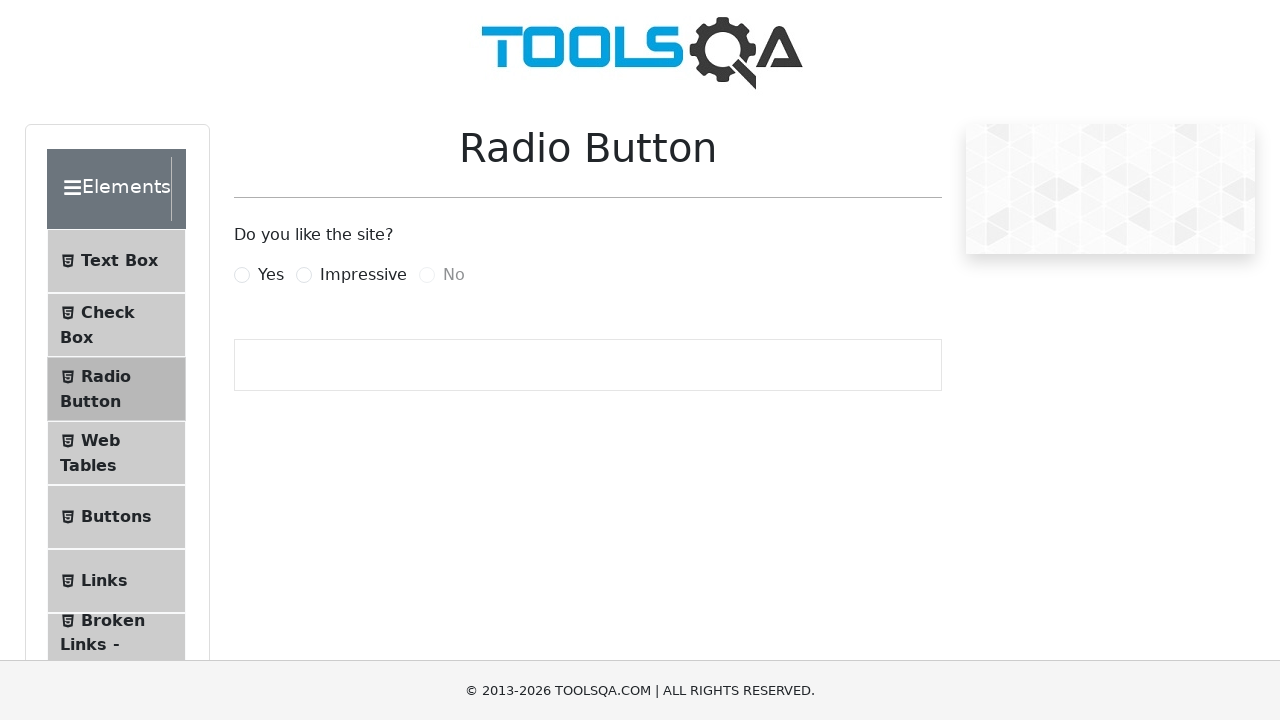

Question 'Do you like the site?' is displayed
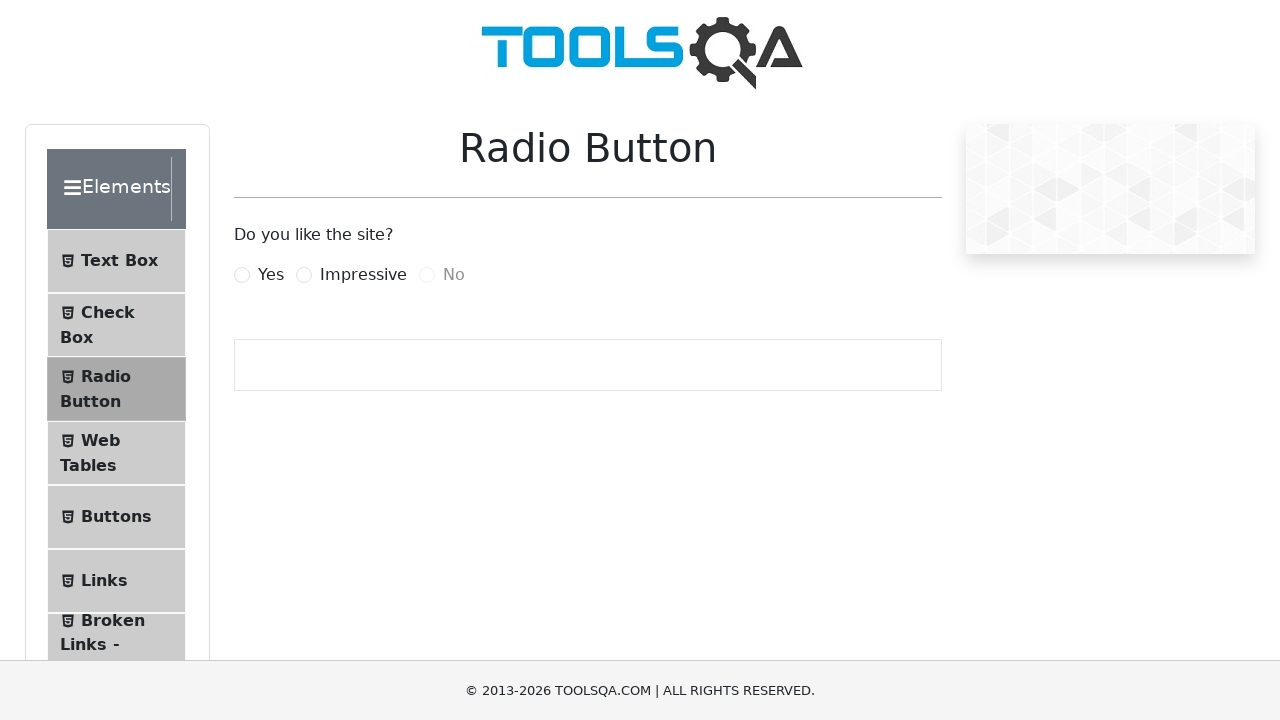

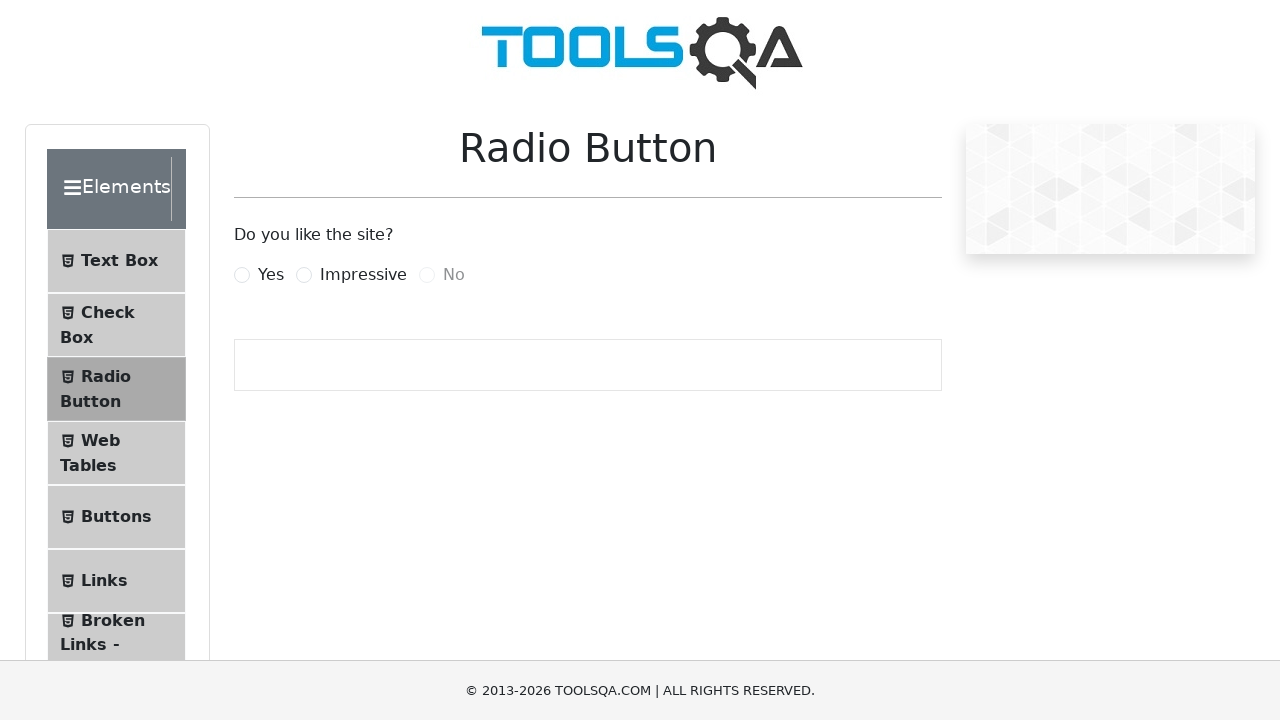